Tests opening a new window popup, switching between windows, and performing actions in both the child and parent windows

Starting URL: https://skpatro.github.io/demo/links/

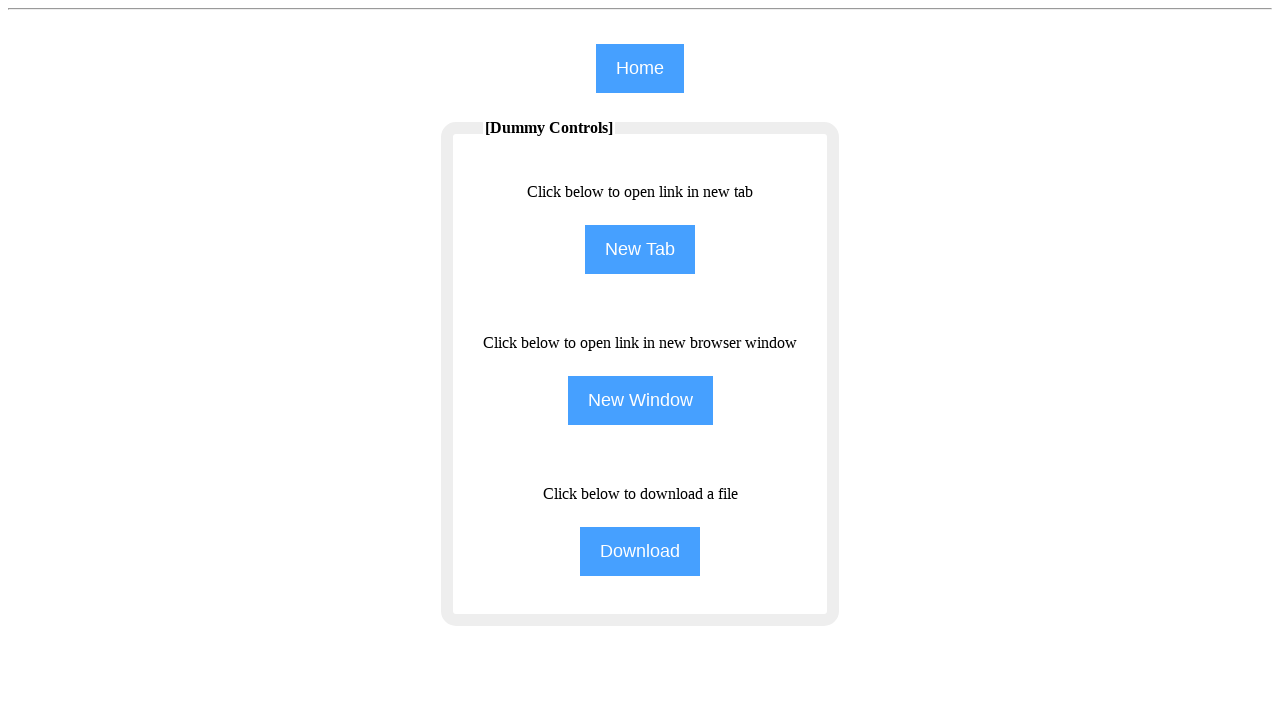

Retrieved text from paragraph element about opening link in new browser
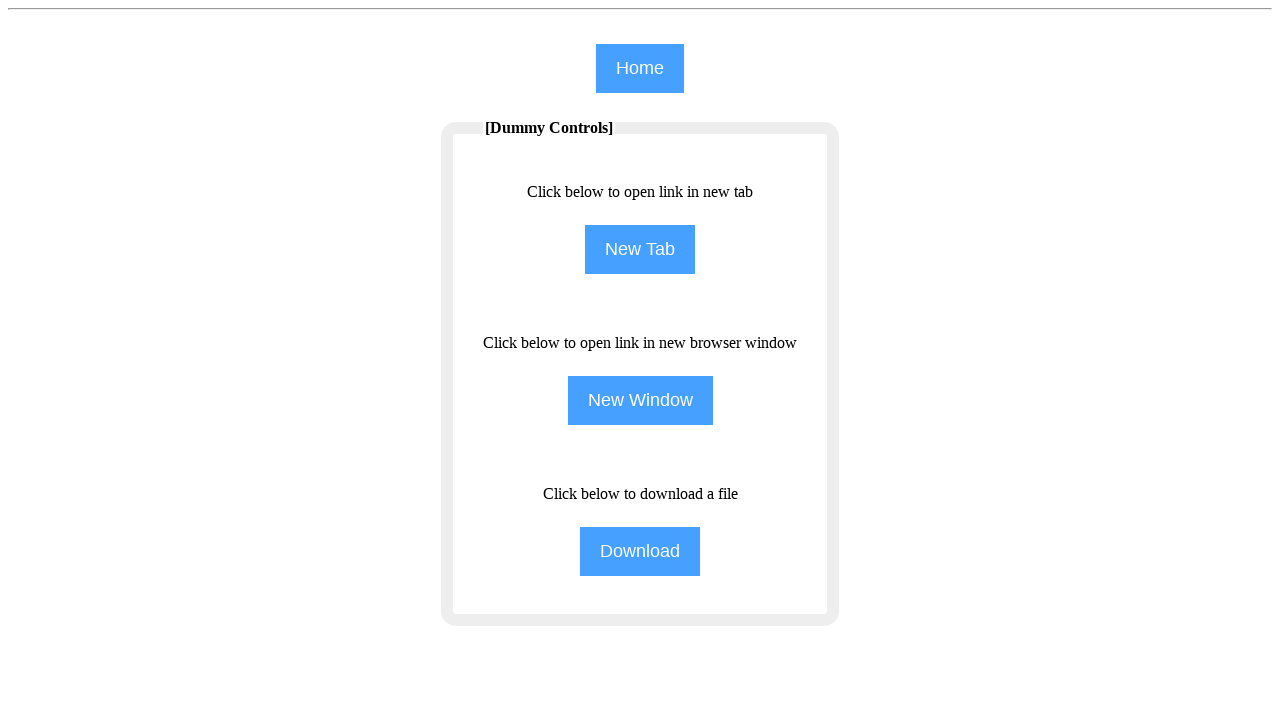

Clicked NewWindow button to open child window popup at (640, 400) on input[name='NewWindow']
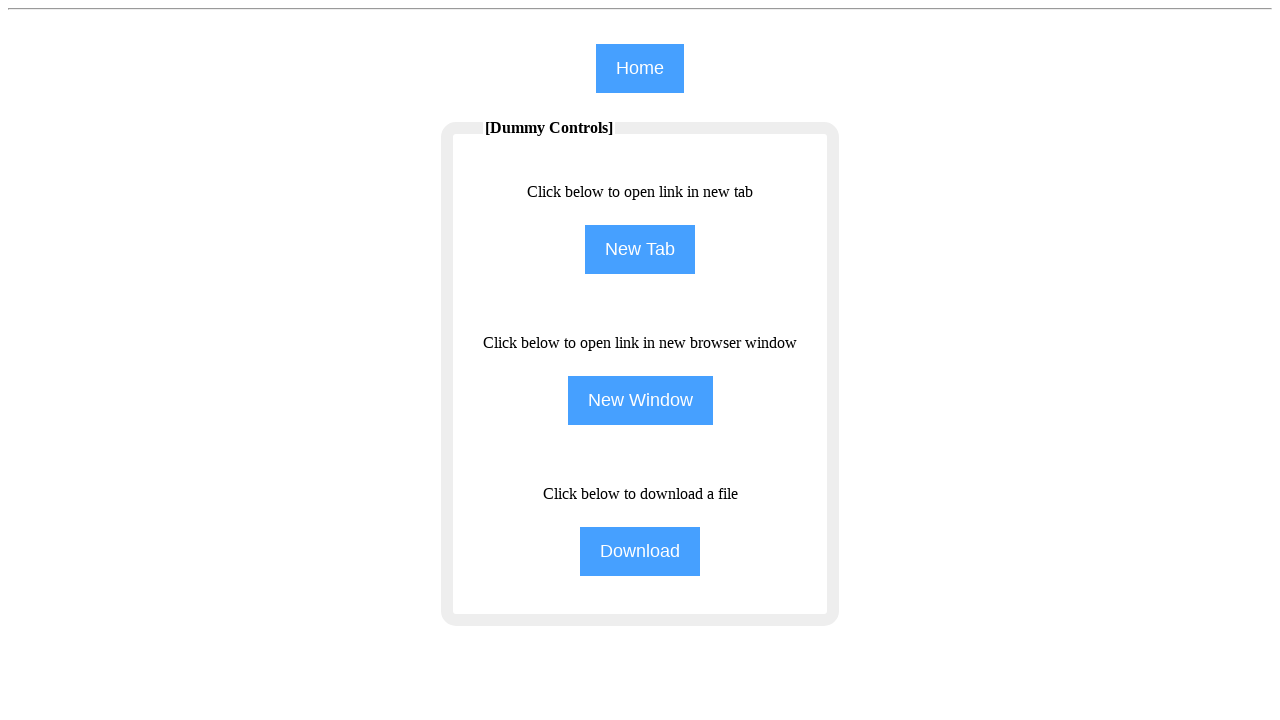

Child window loaded and ready
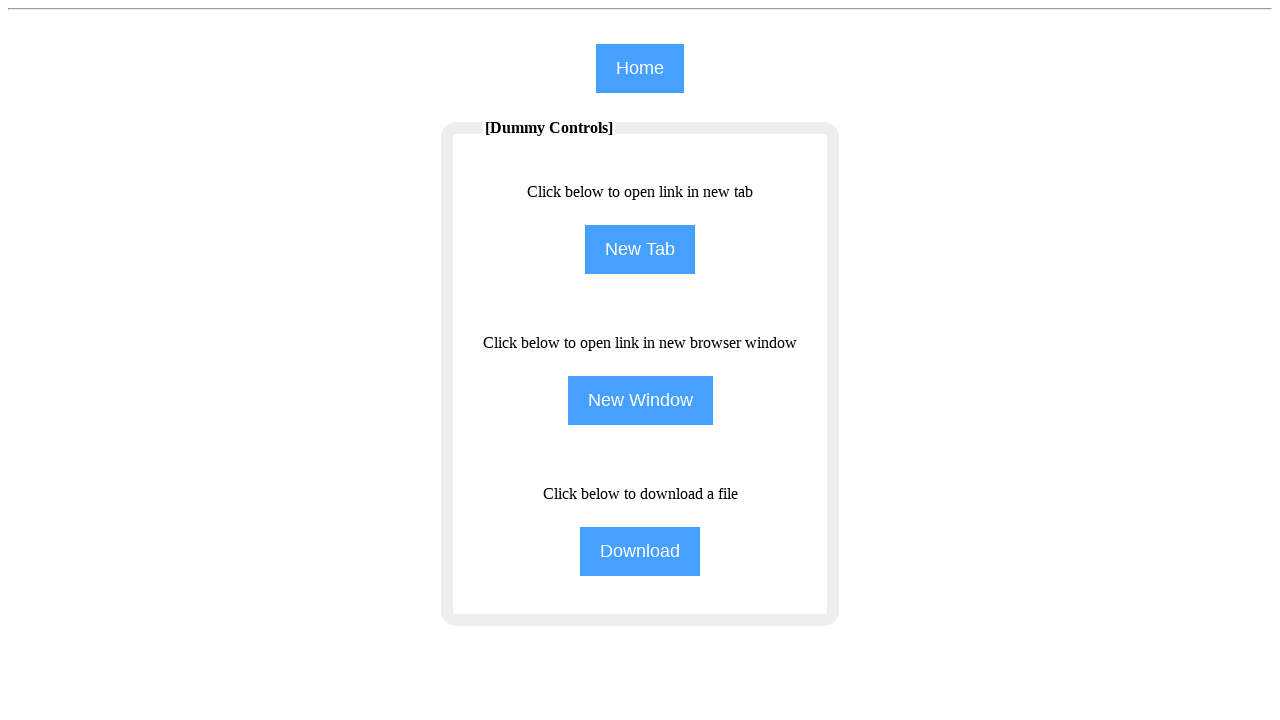

Filled search field in child window with 'Hii Ankita!!!!!' on #the7-search
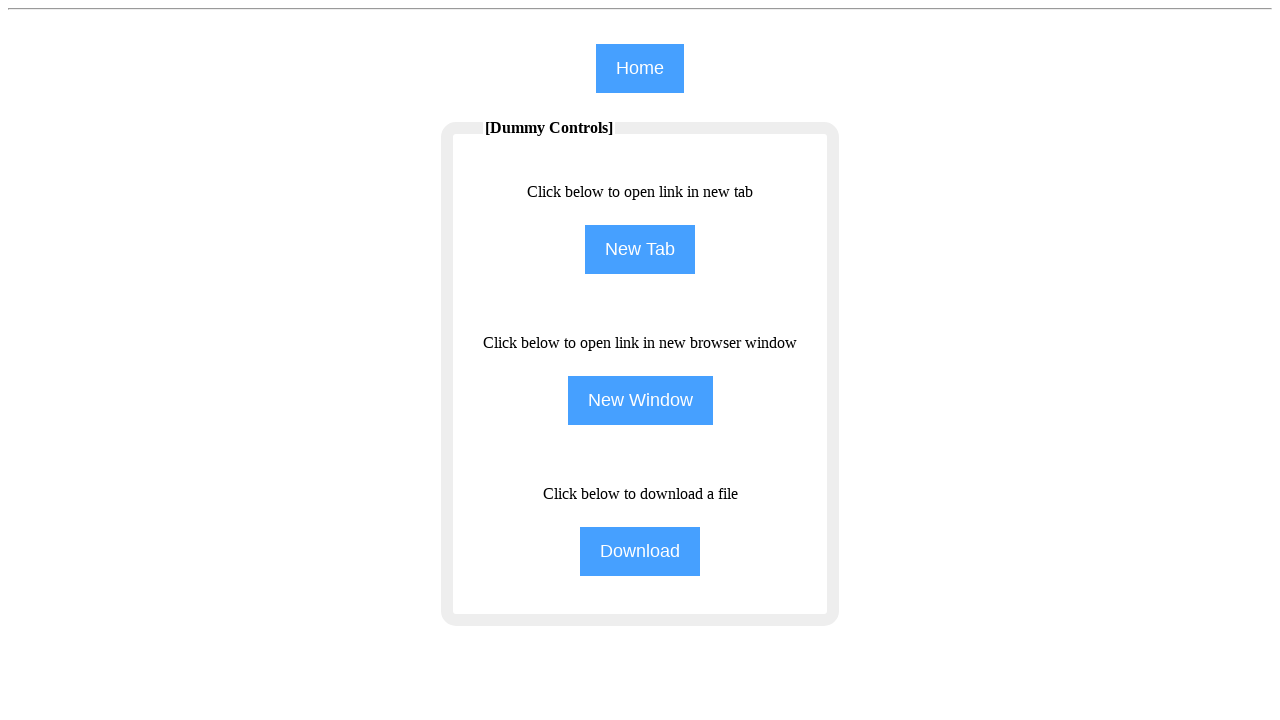

Clicked home button in parent window at (640, 68) on input[name='home']
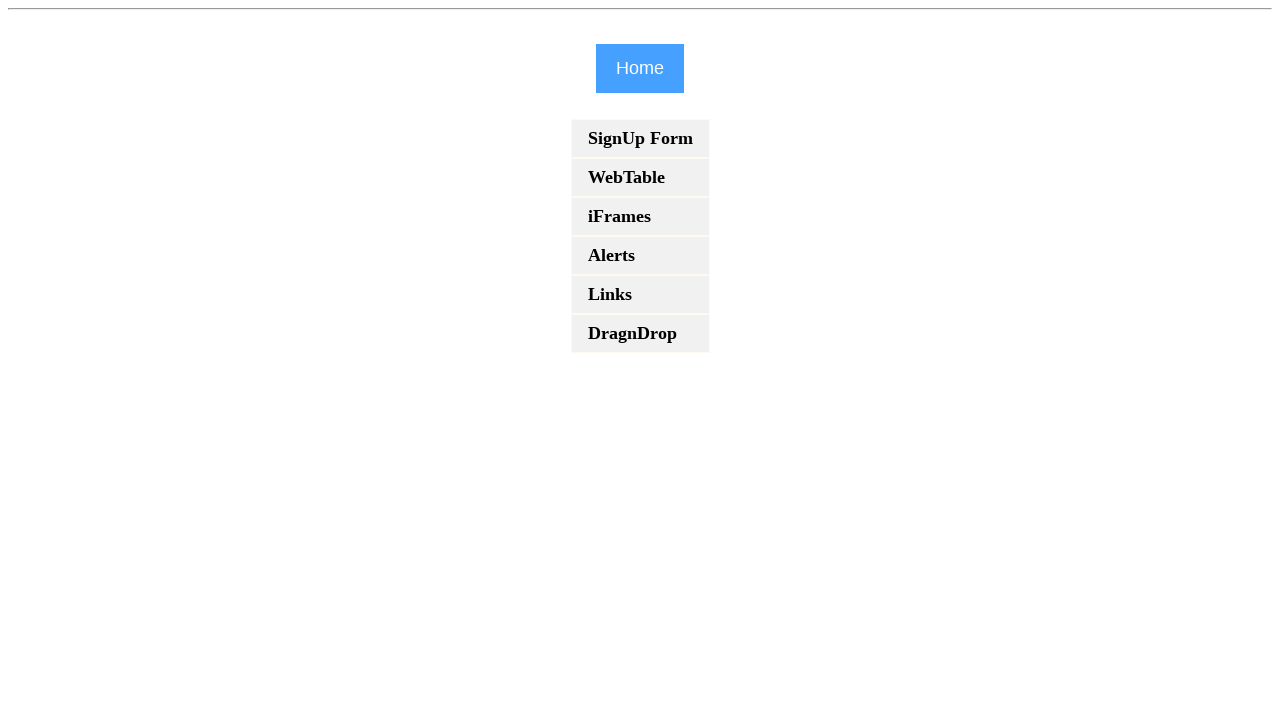

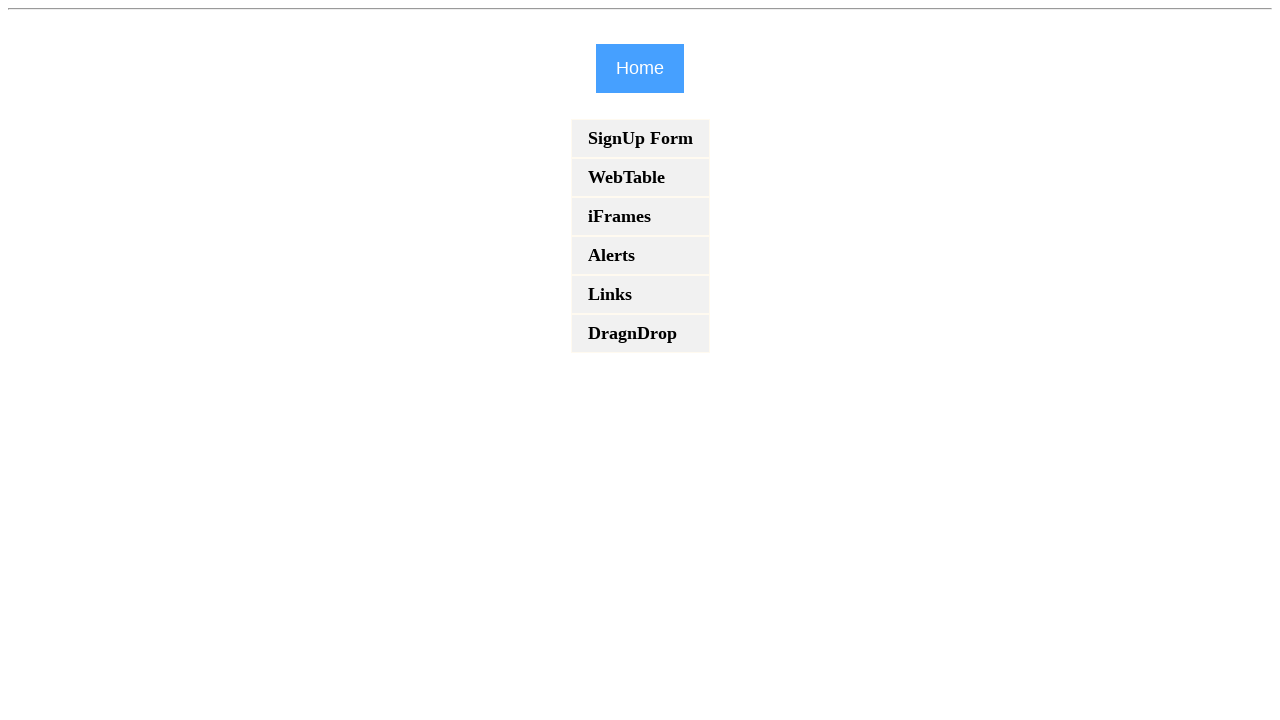